Tests dynamic controls functionality by toggling a checkbox's visibility - clicking a button to make the checkbox disappear, waiting for it to reappear, then clicking the checkbox itself.

Starting URL: https://v1.training-support.net/selenium/dynamic-controls

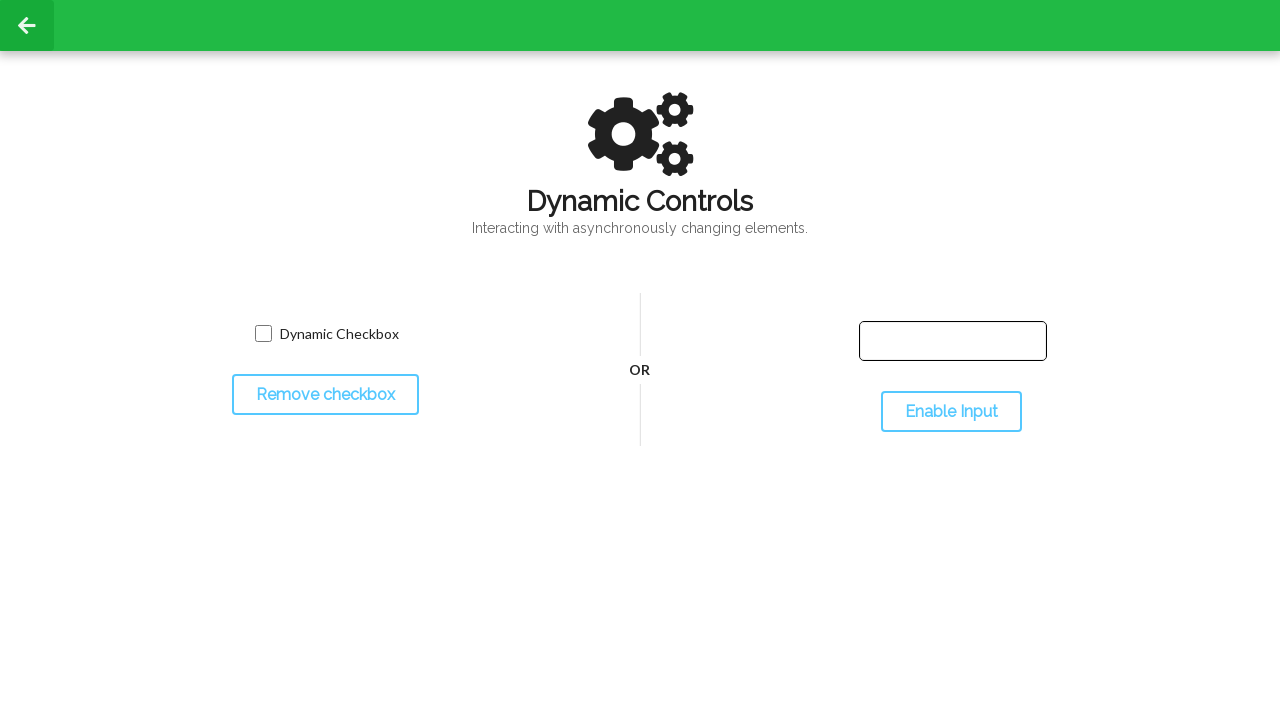

Clicked toggle button to hide checkbox at (325, 395) on #toggleCheckbox
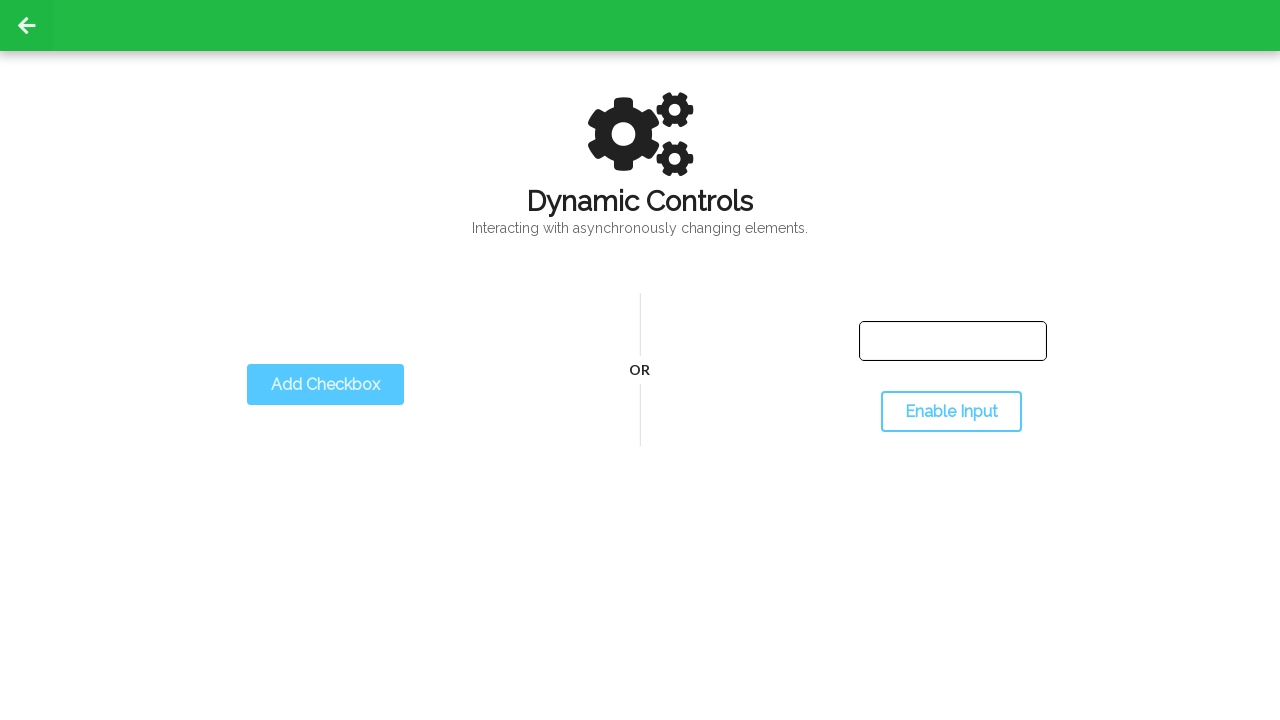

Checkbox disappeared from the page
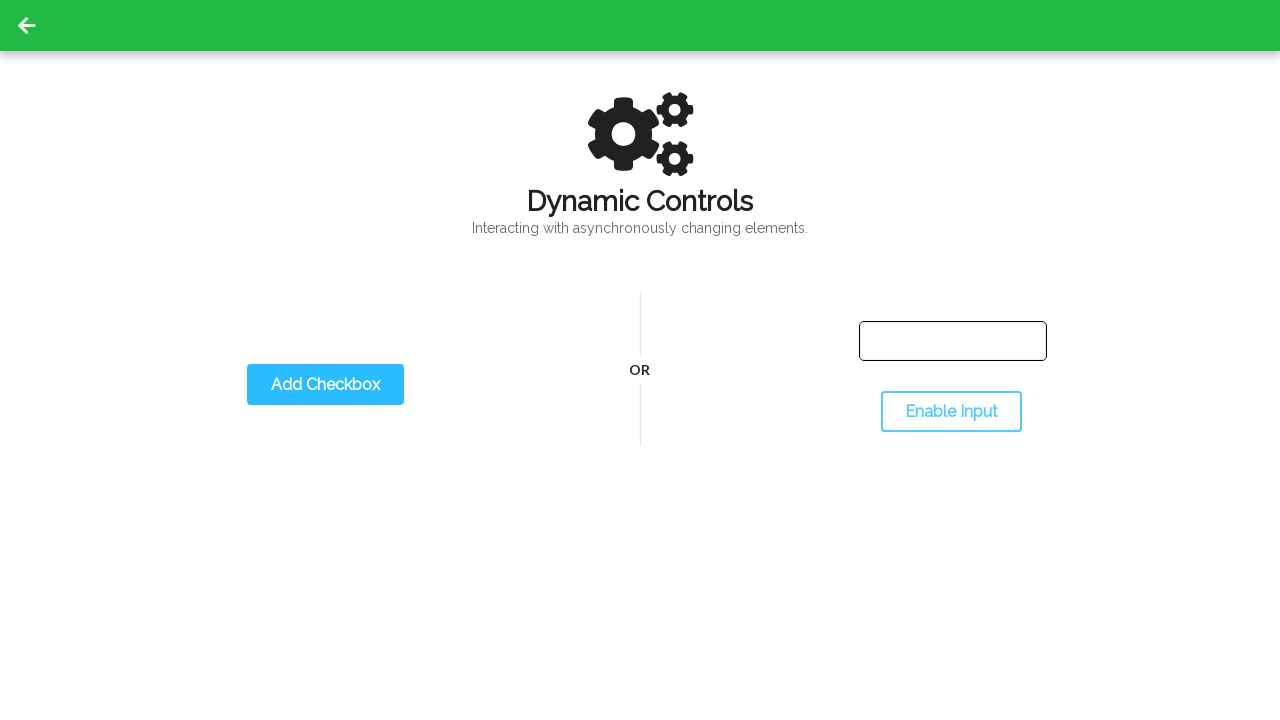

Clicked toggle button to show checkbox again at (325, 385) on #toggleCheckbox
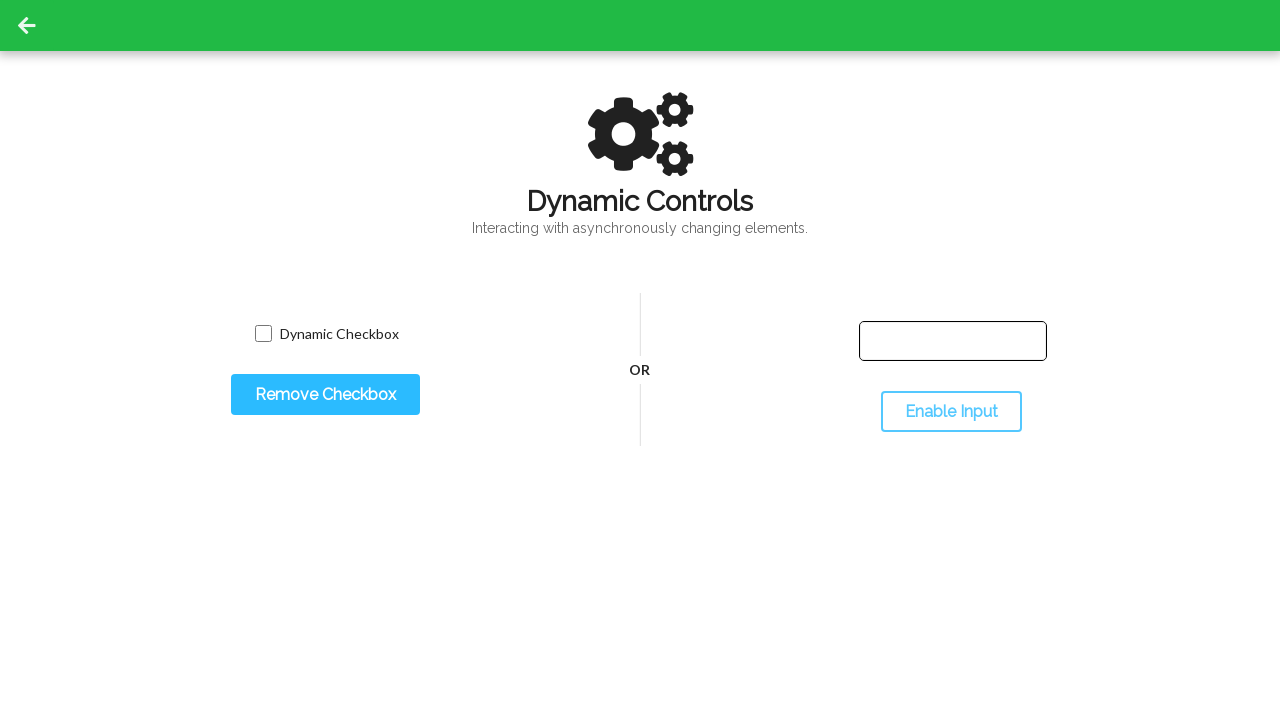

Checkbox reappeared on the page
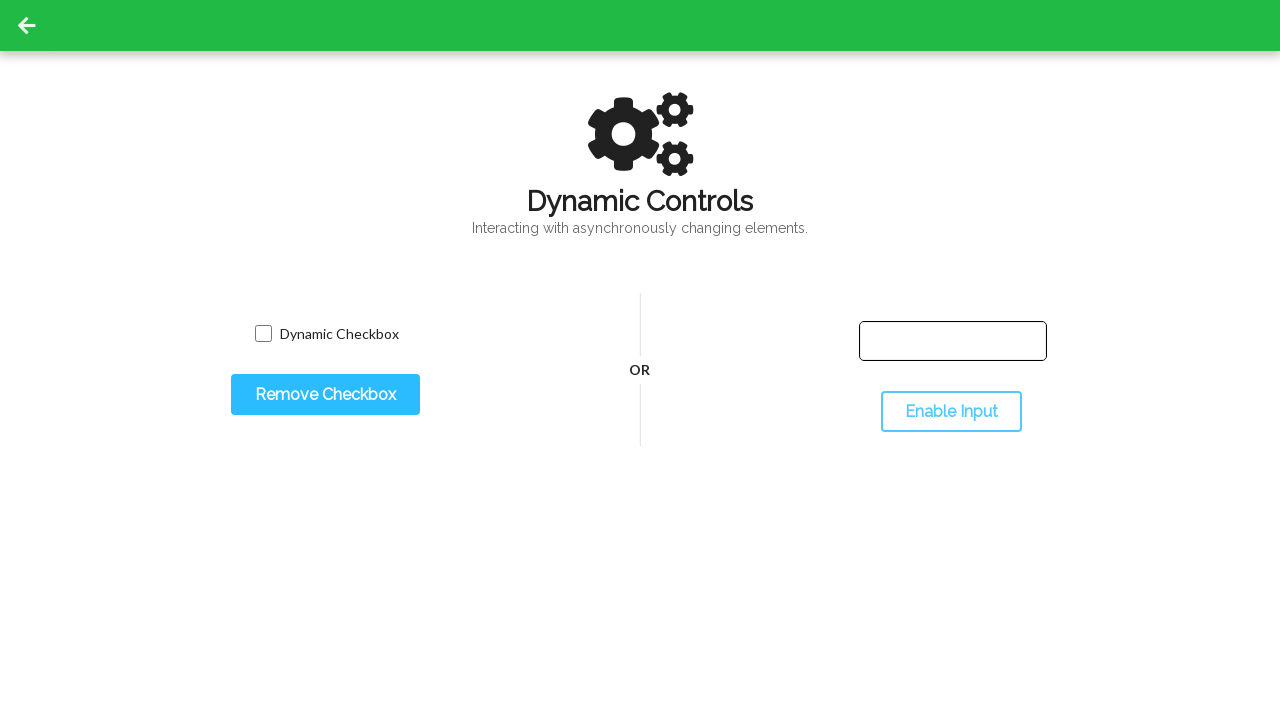

Clicked the dynamic checkbox at (263, 334) on input.willDisappear
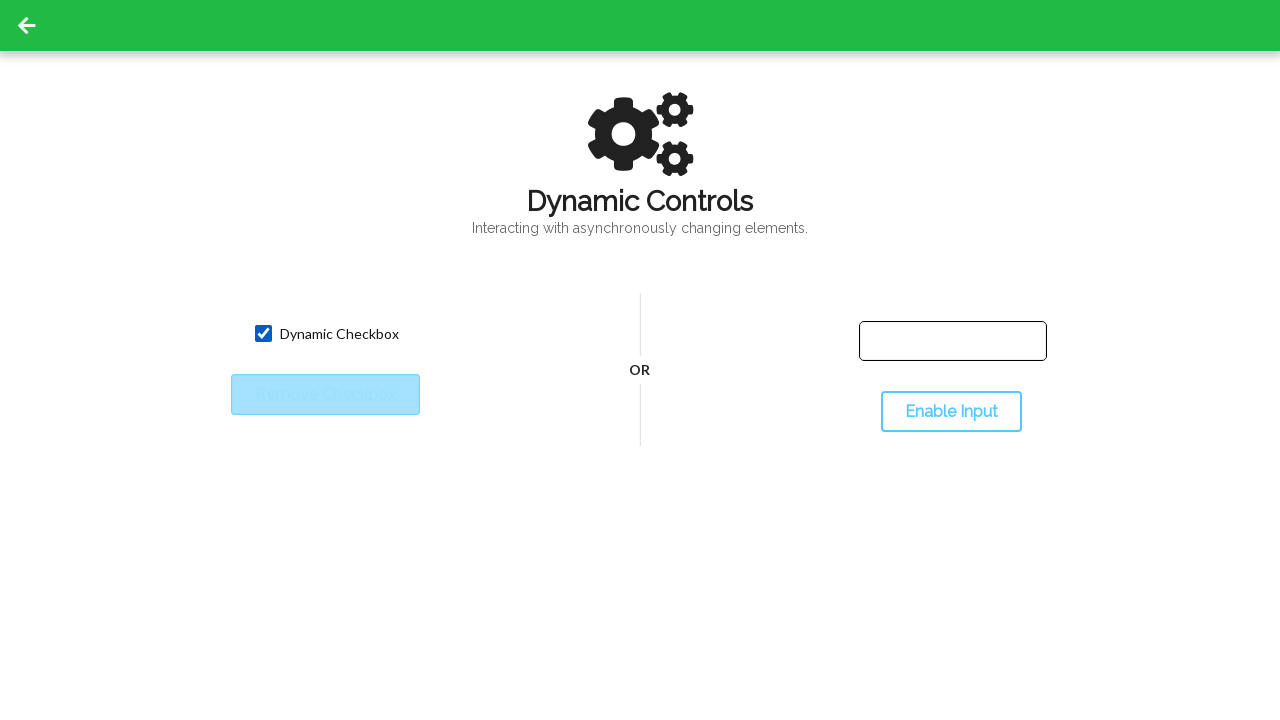

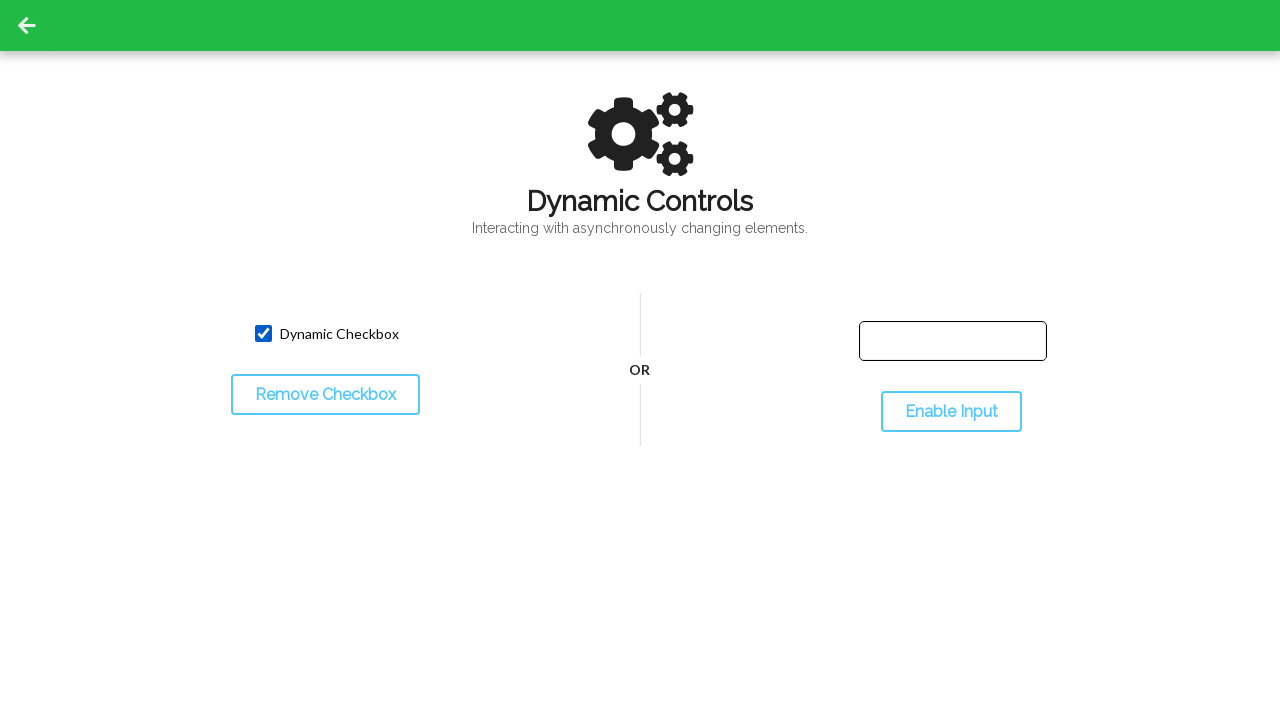